Tests login error handling by entering invalid credentials and verifying the "Username and password do not match" error message is displayed

Starting URL: https://www.saucedemo.com/

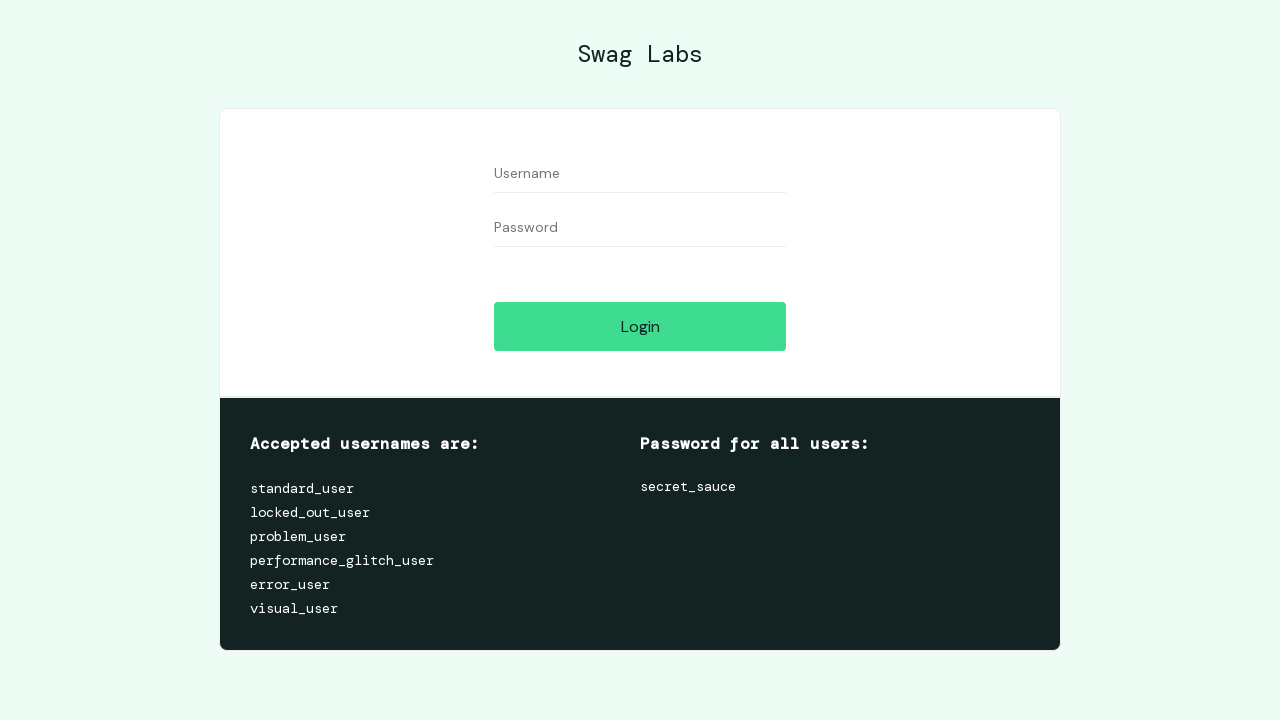

Filled username field with 'any_user' on #user-name
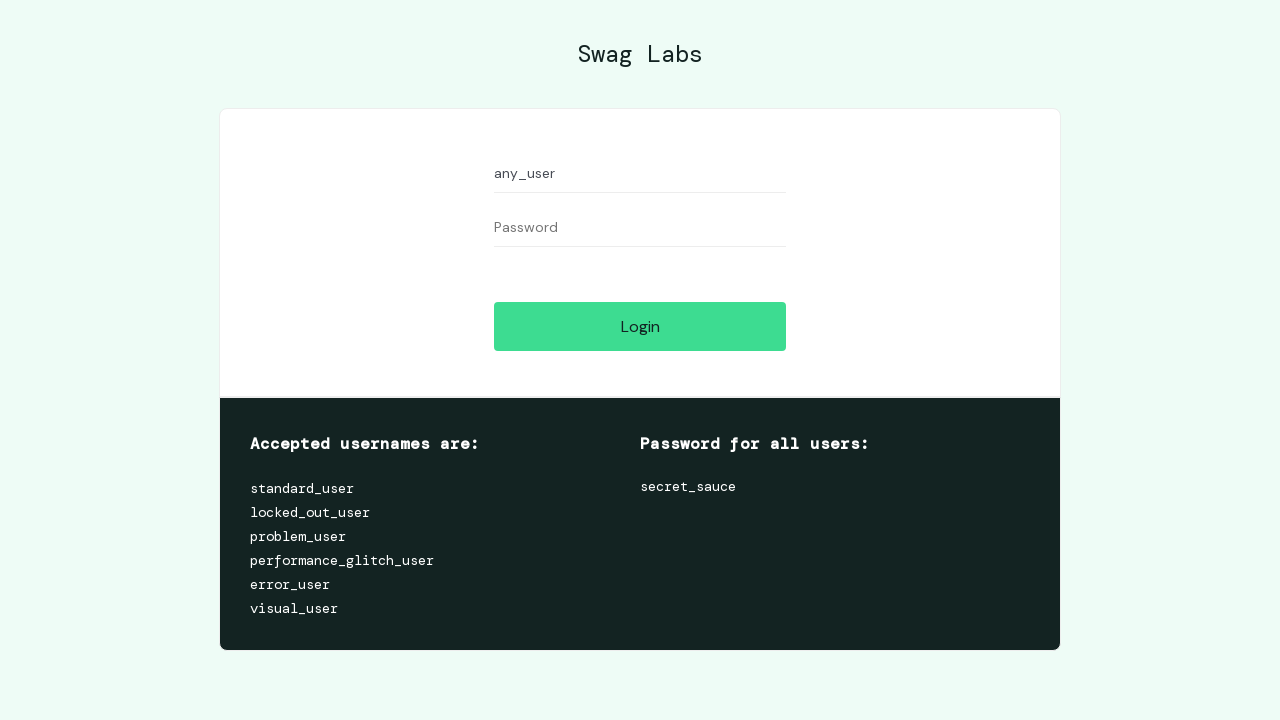

Filled password field with 'any_password' on #password
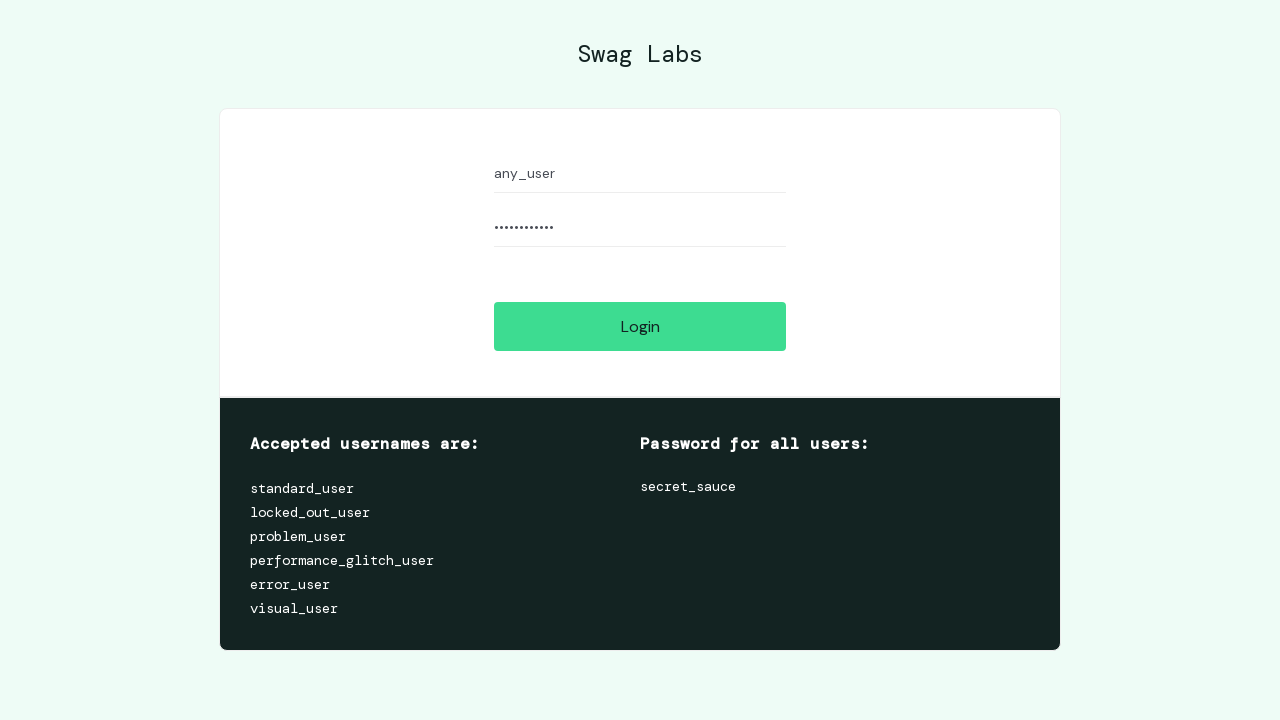

Clicked login button at (640, 326) on #login-button
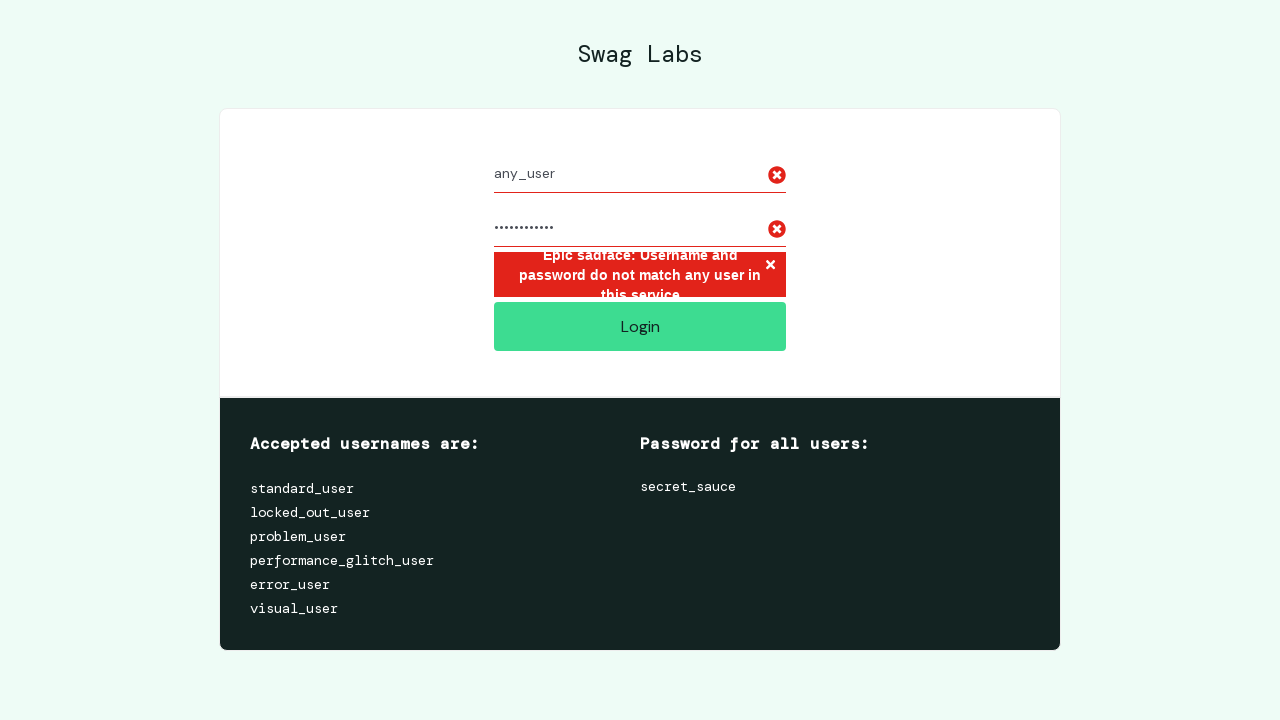

Located error message element
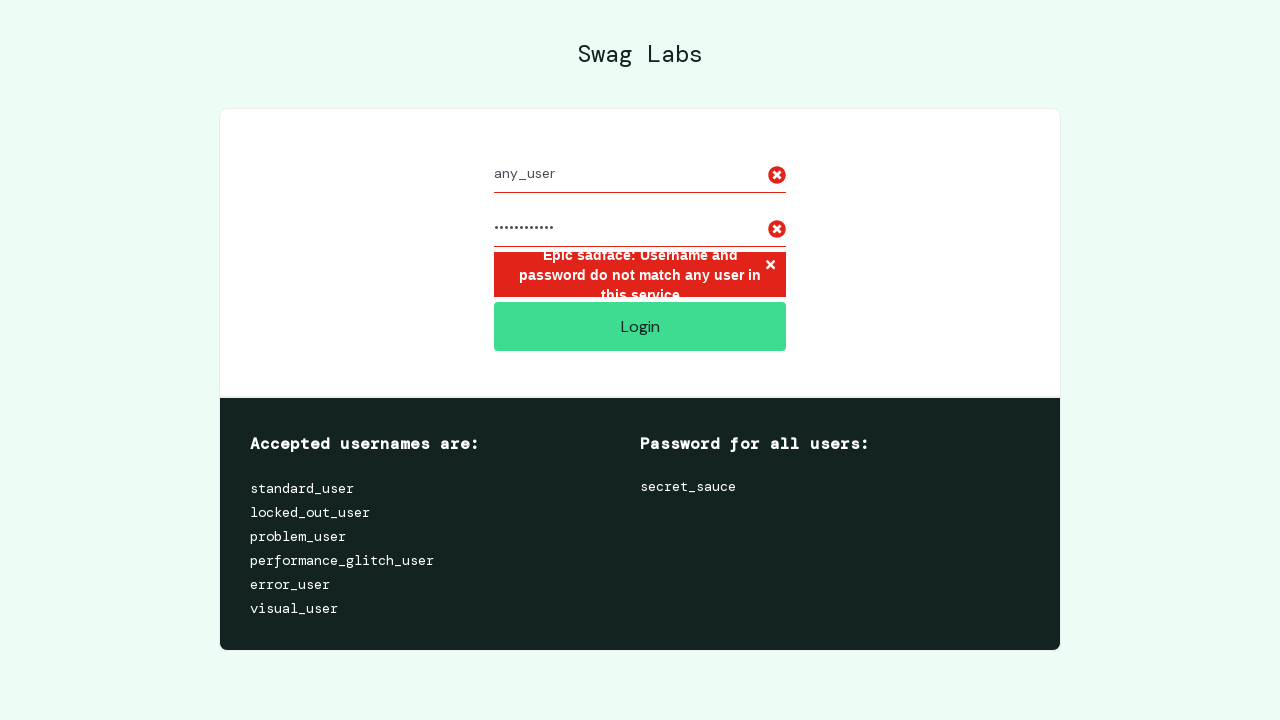

Error message appeared on the page
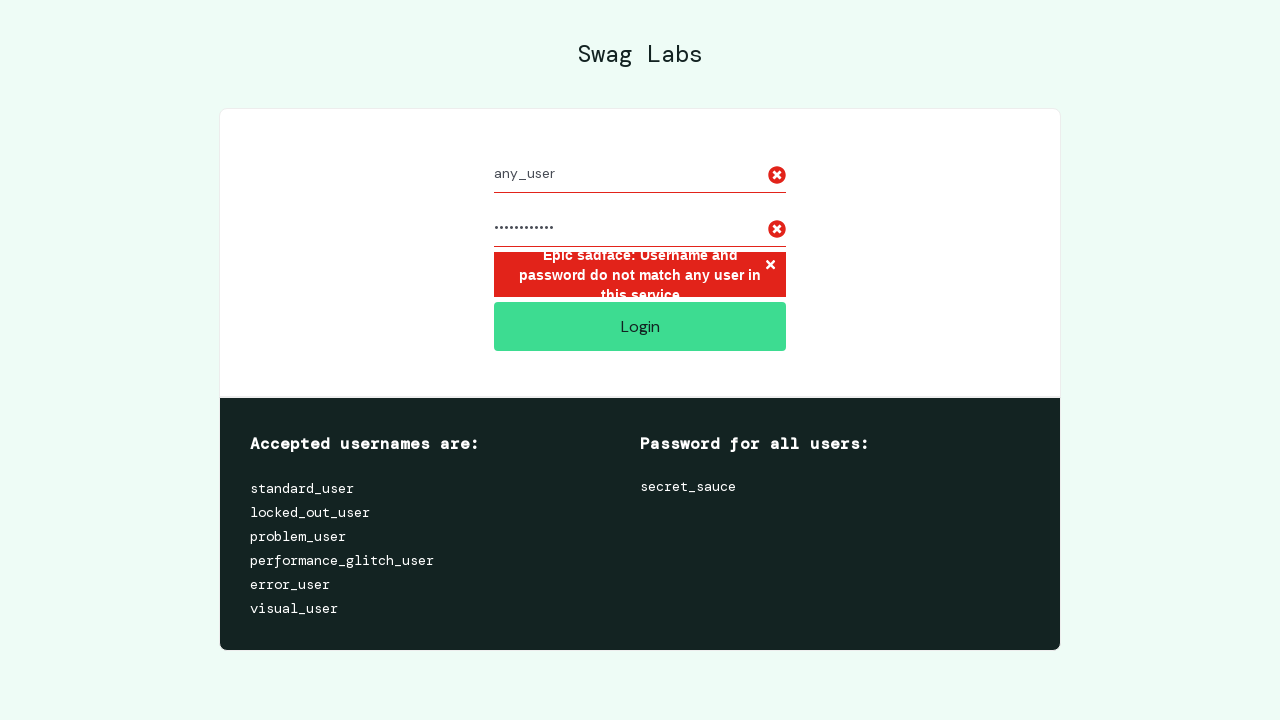

Verified error message text matches expected 'Username and password do not match' message
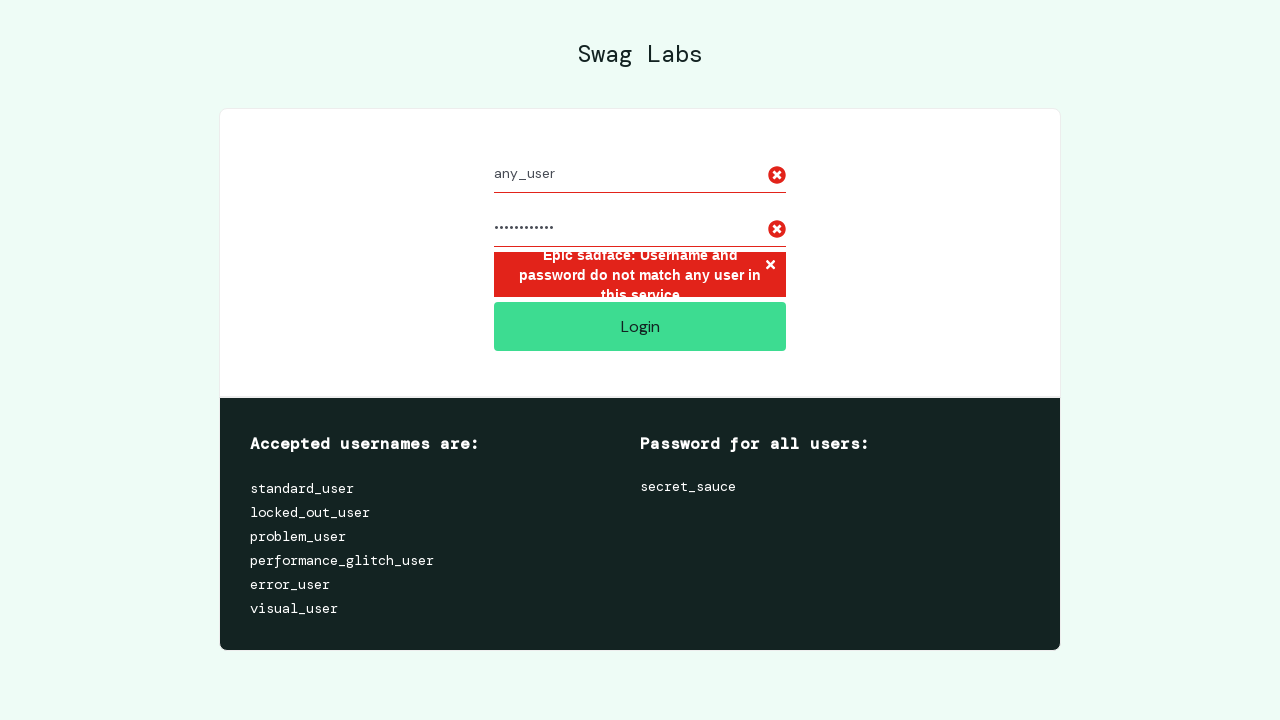

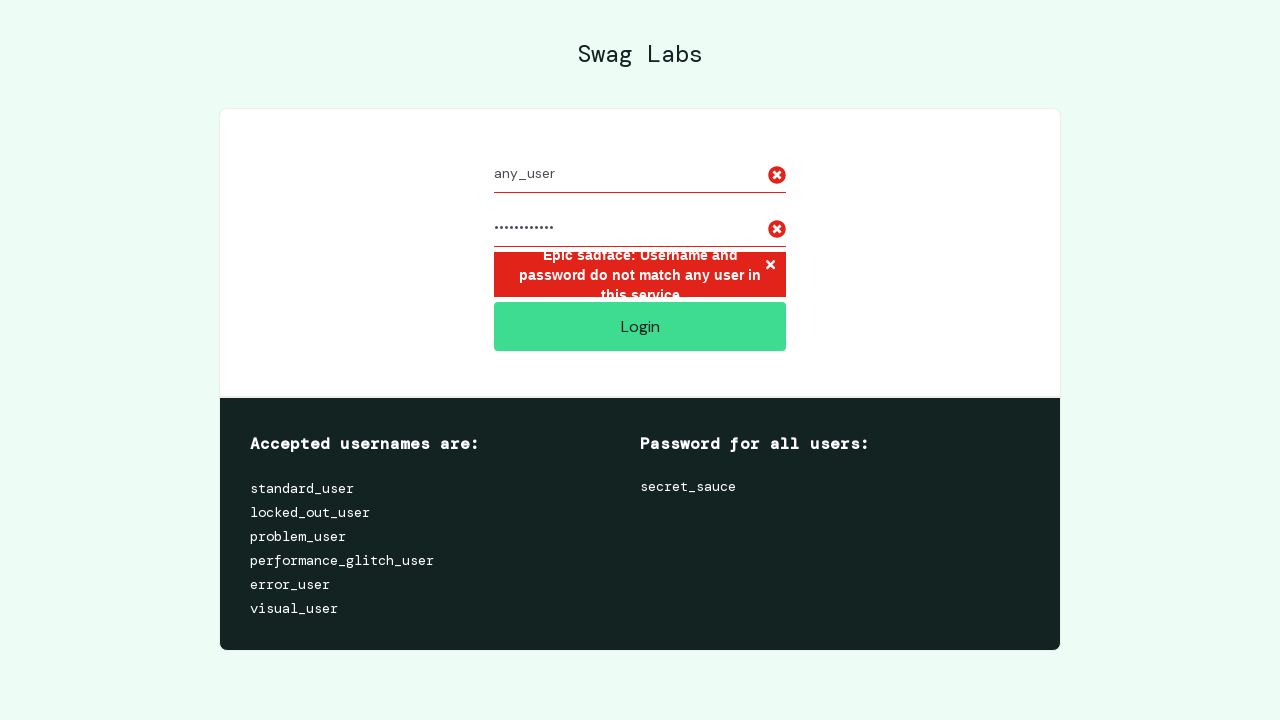